Tests browser window handling by clicking a link that opens a new window, then switching to the new window and verifying it contains expected content

Starting URL: https://the-internet.herokuapp.com/windows

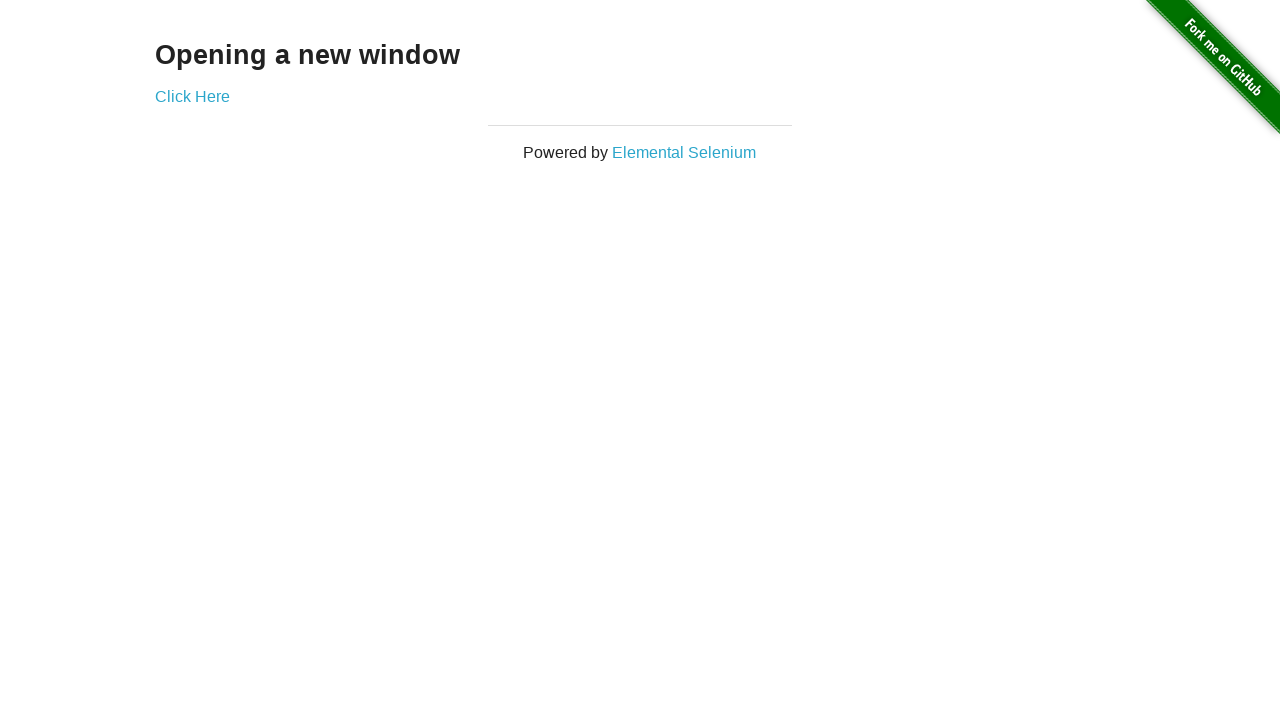

Clicked 'Click Here' link to open new window at (192, 96) on text=Click Here
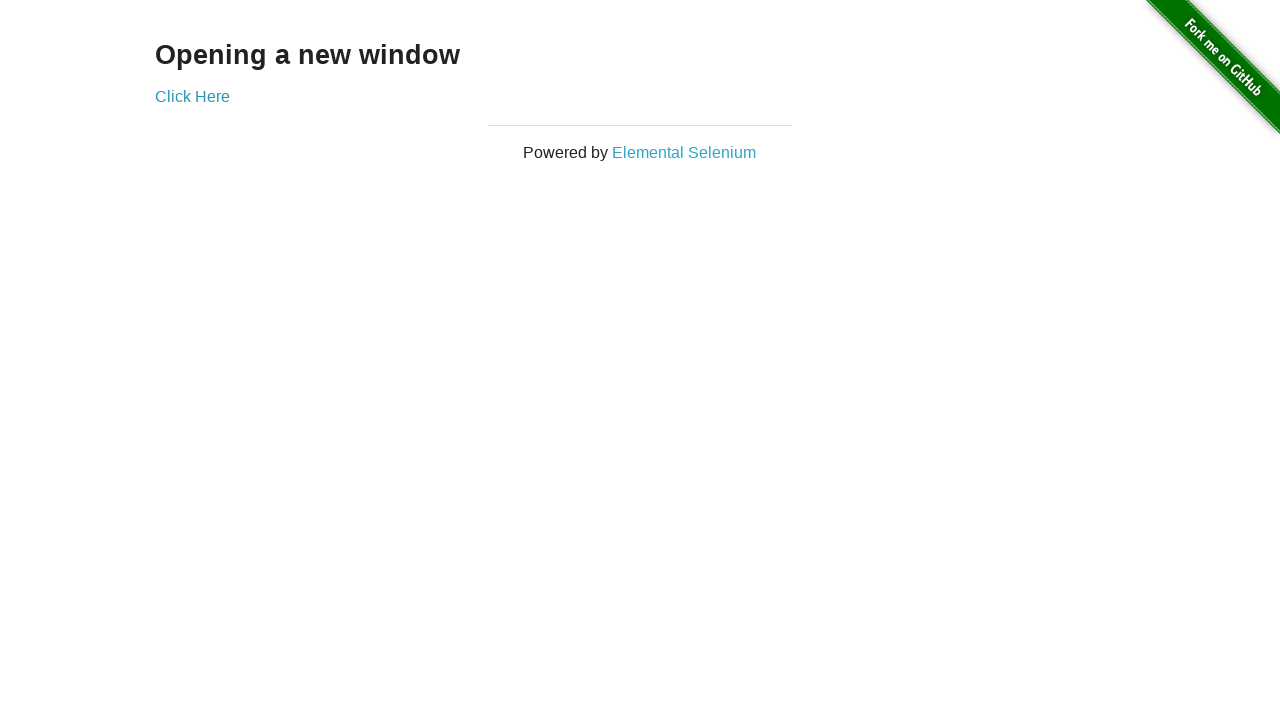

Captured new window/page object
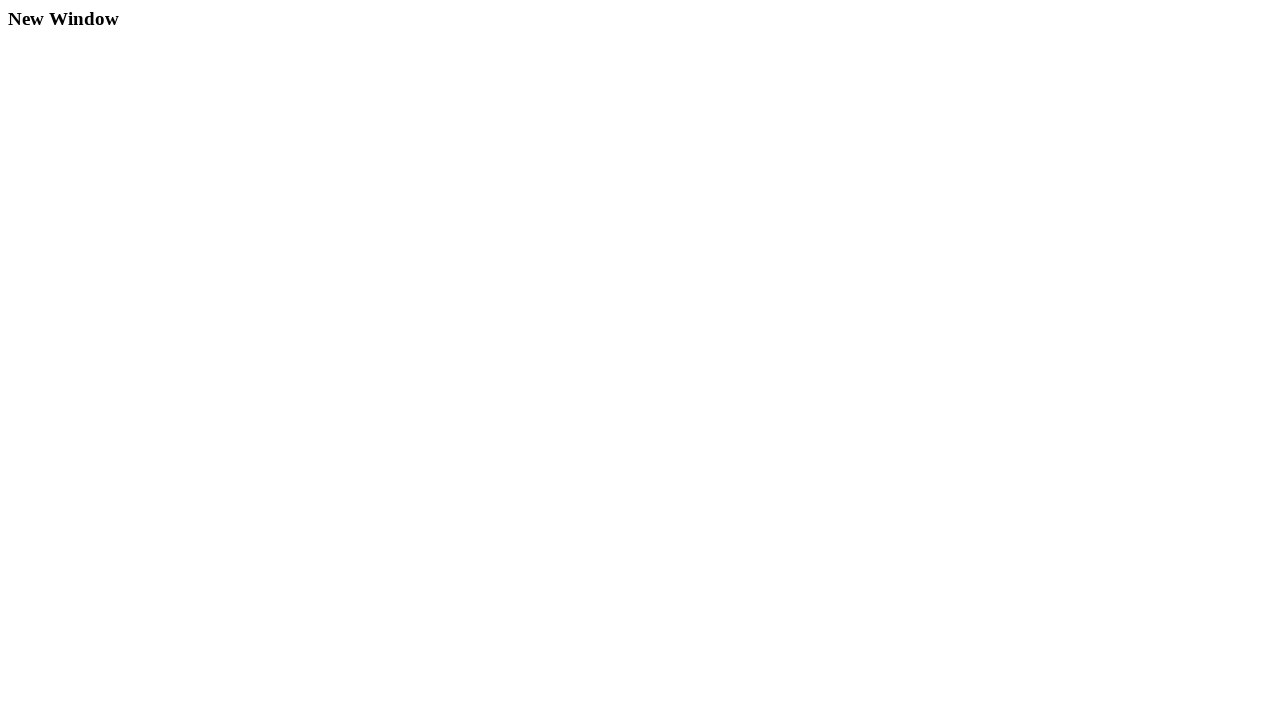

New window page load completed
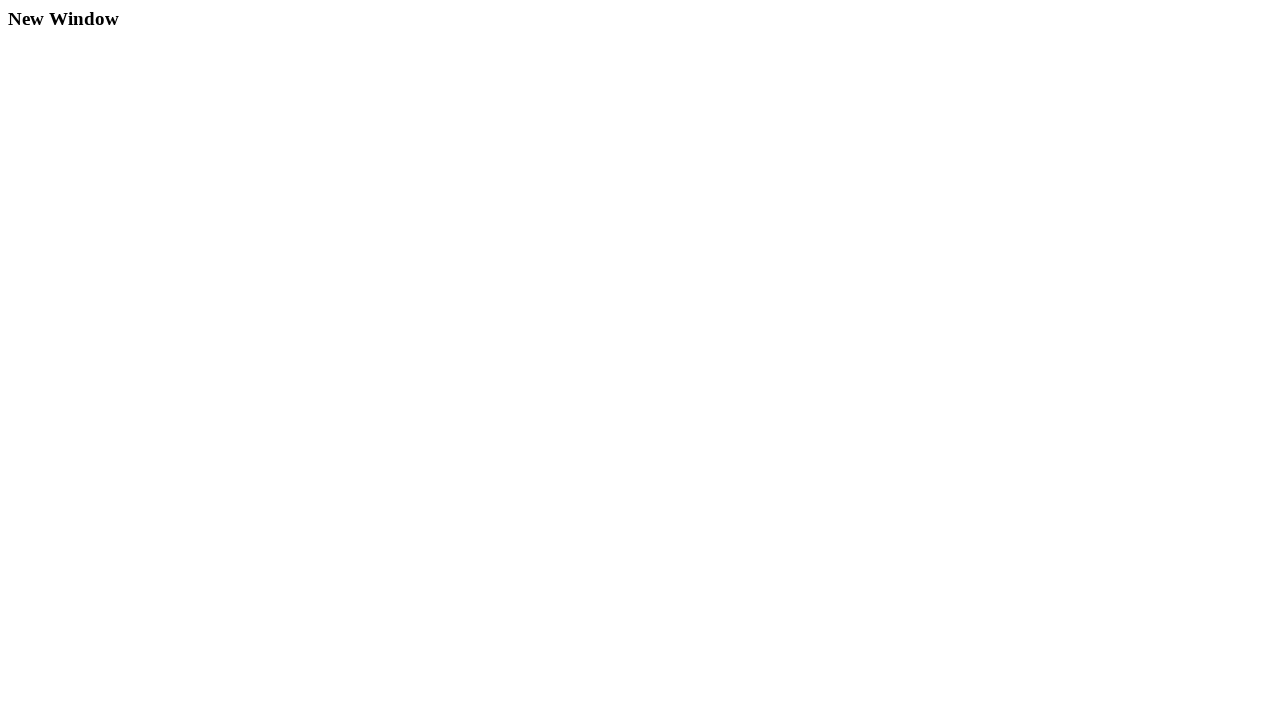

Verified 'New Window' text is present in new window
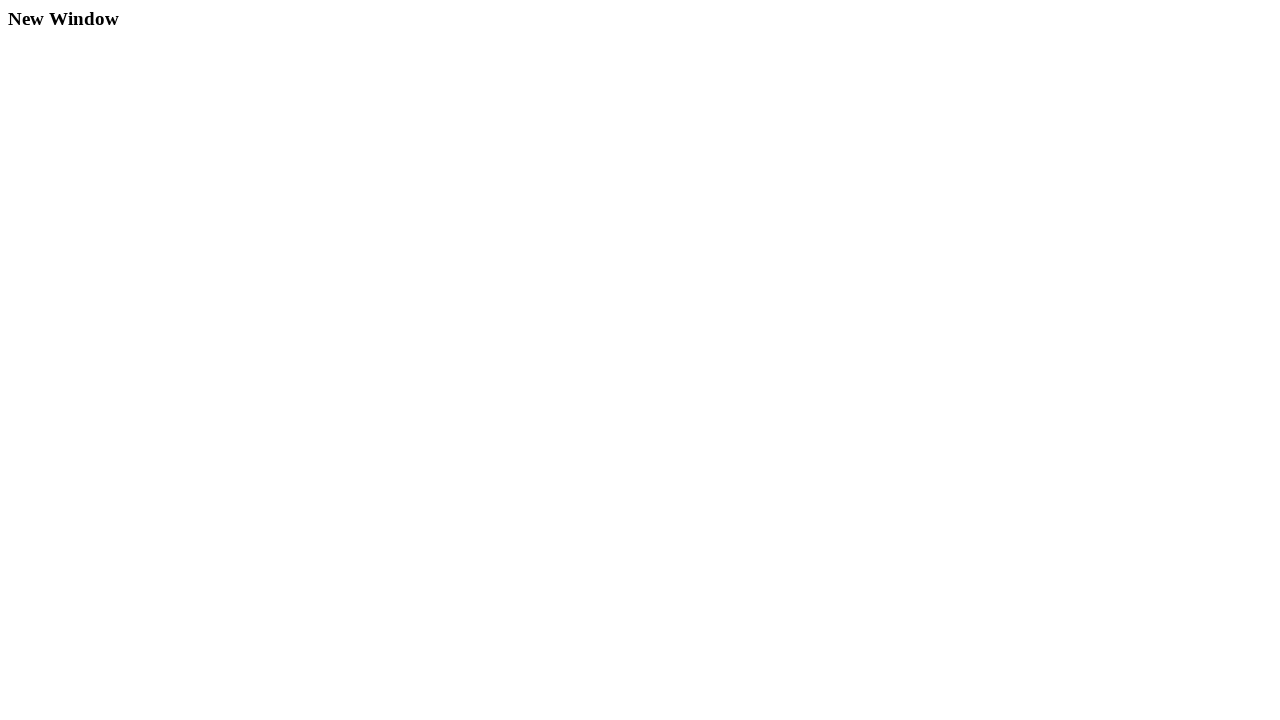

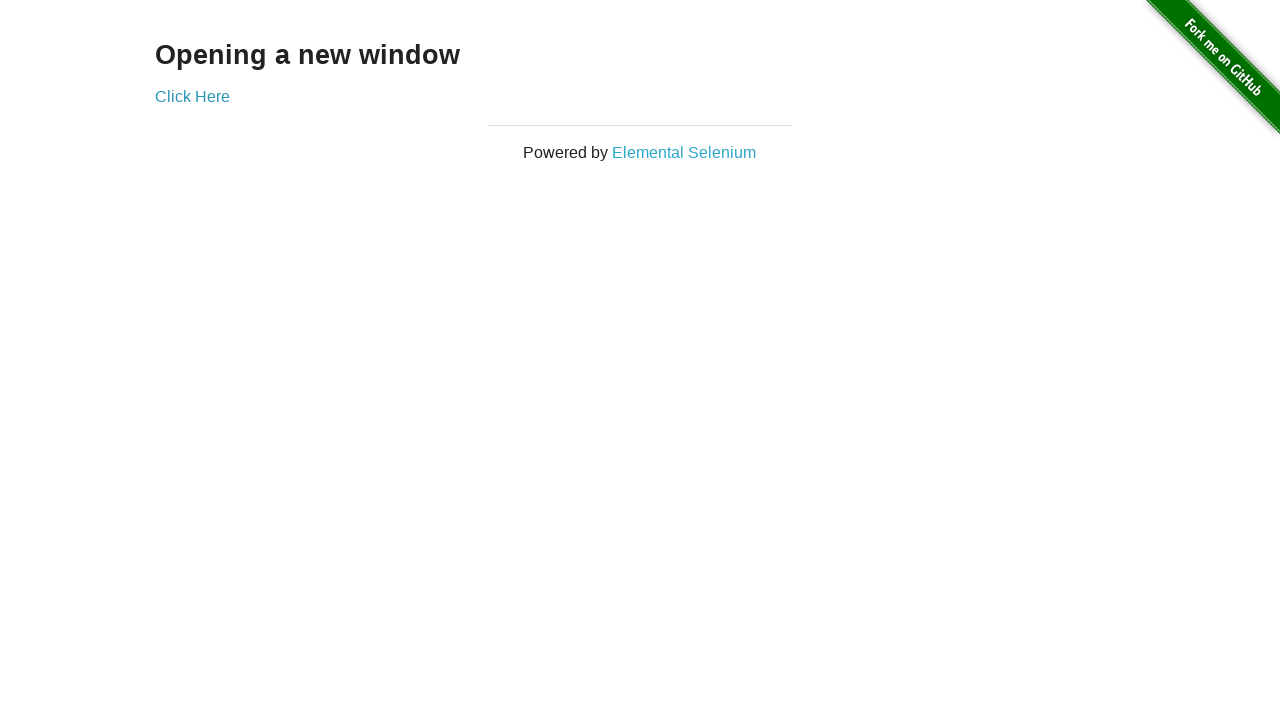